Navigates to an automation practice page and clicks a checkbox after waiting for it to become visible

Starting URL: https://rahulshettyacademy.com/AutomationPractice/

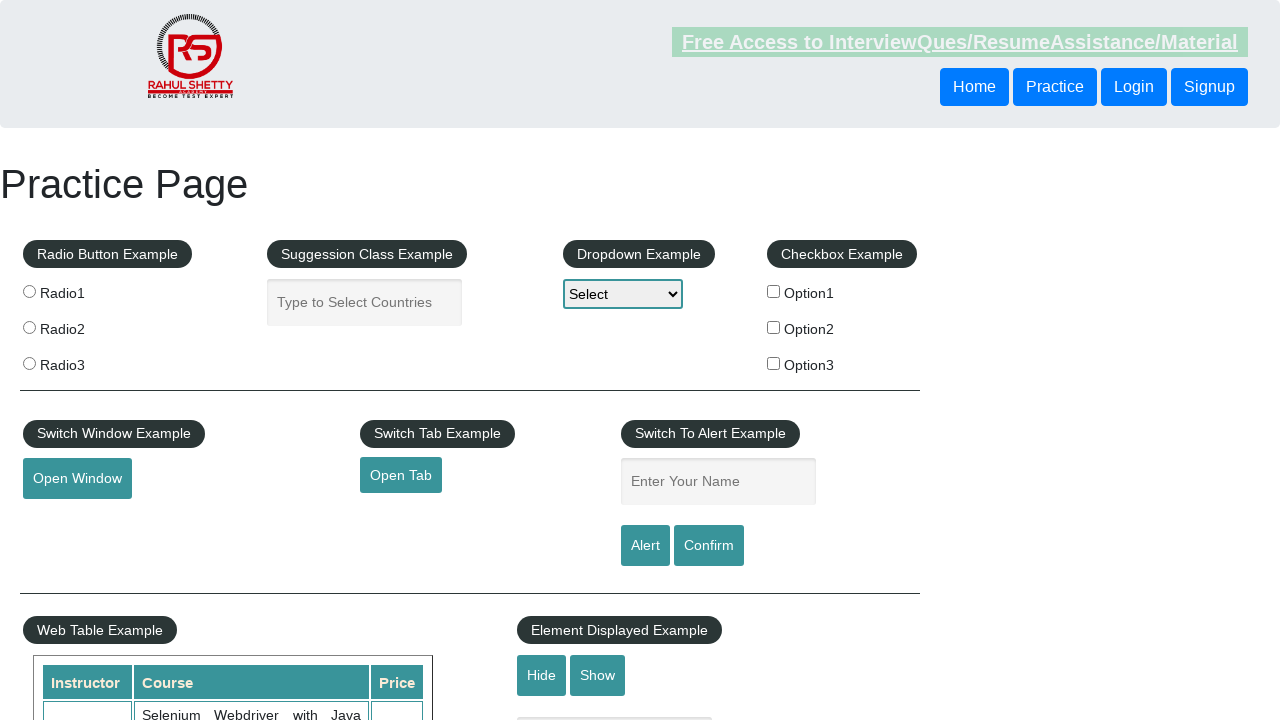

Navigated to automation practice page
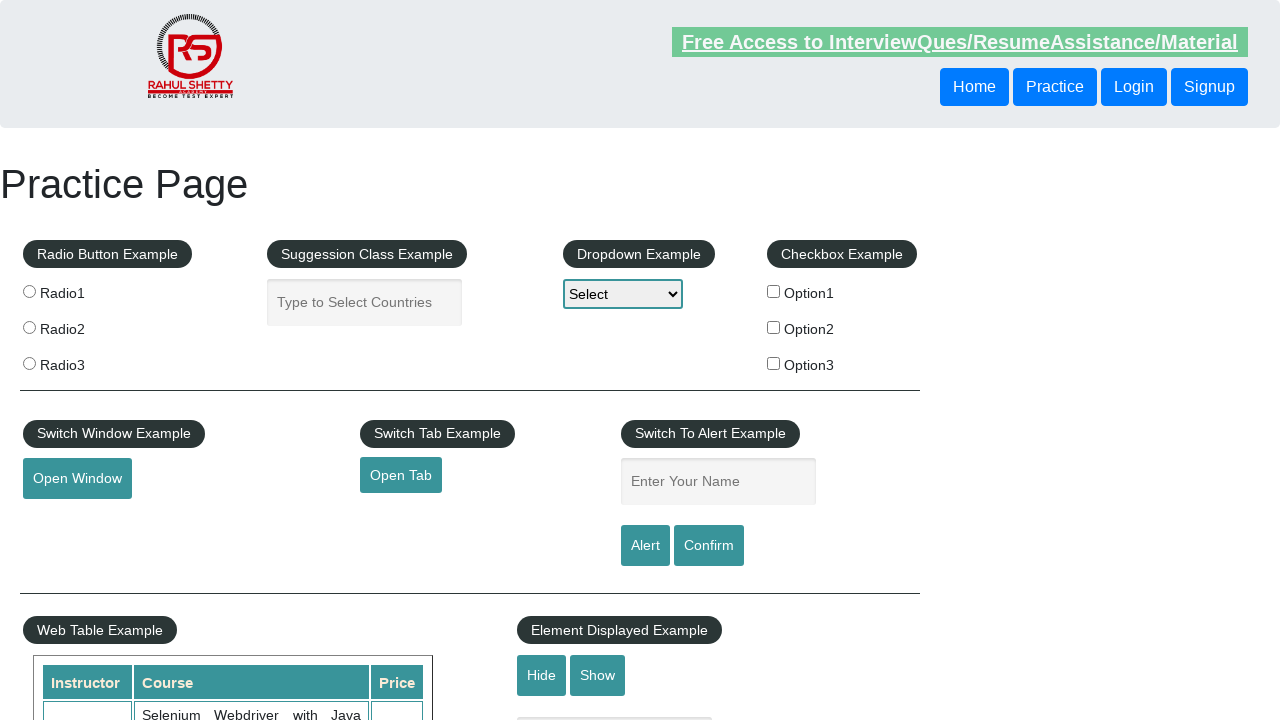

Waited for checkbox to become visible
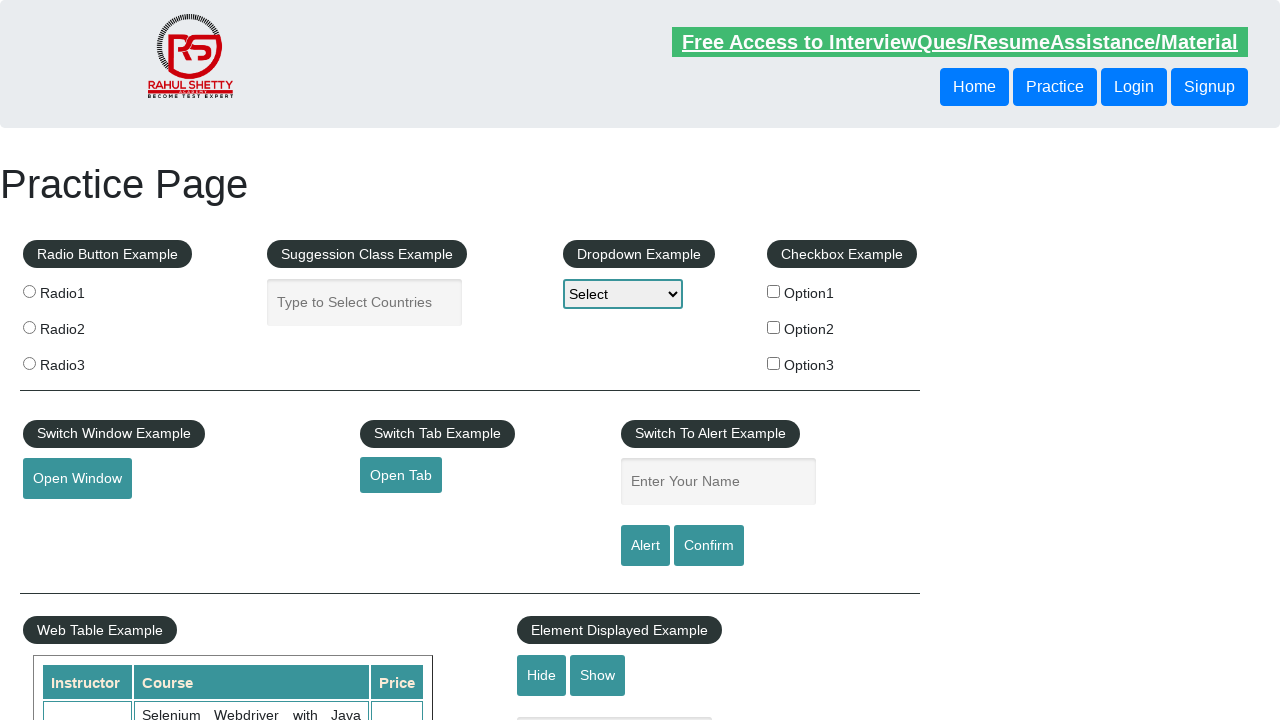

Clicked the checkbox at (774, 291) on xpath=//input[@id='checkBoxOption1']
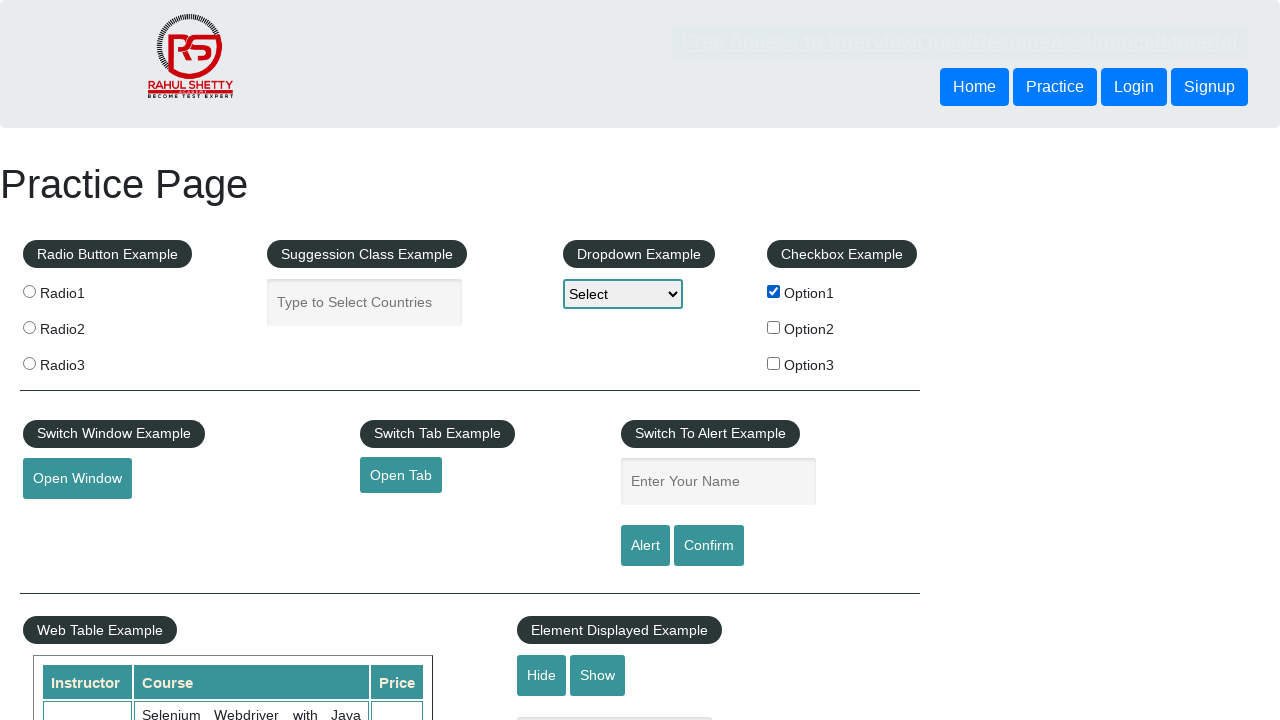

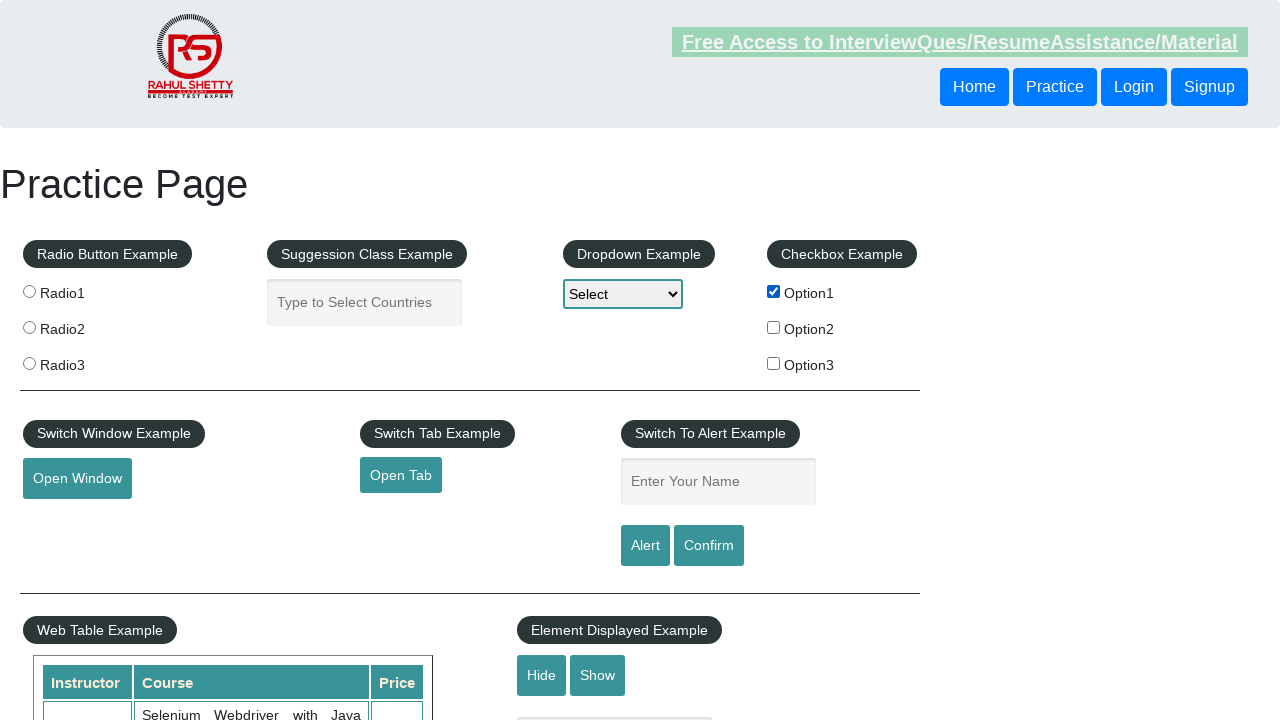